Tests multi-tab browser functionality by clicking buttons that open new tabs, switching between tabs, and verifying page content loads correctly in each new tab.

Starting URL: https://v1.training-support.net/selenium/tab-opener

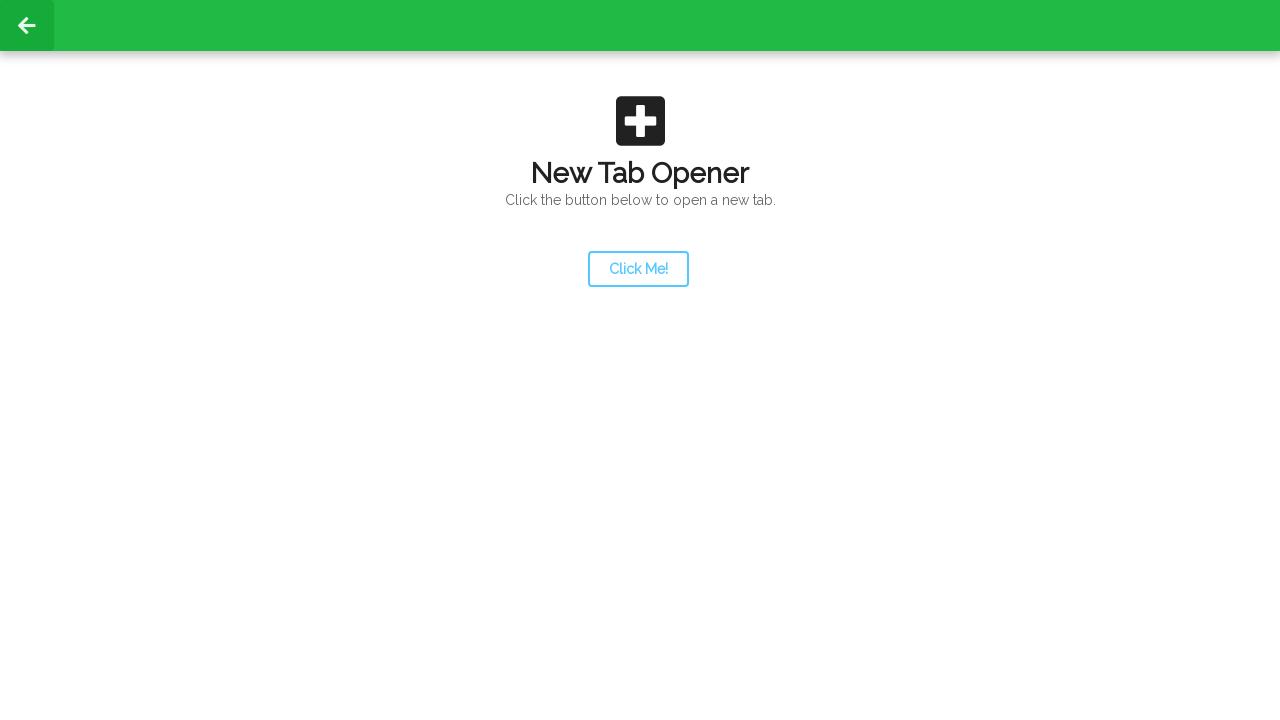

Clicked launcher button to open new tab at (638, 269) on #launcher
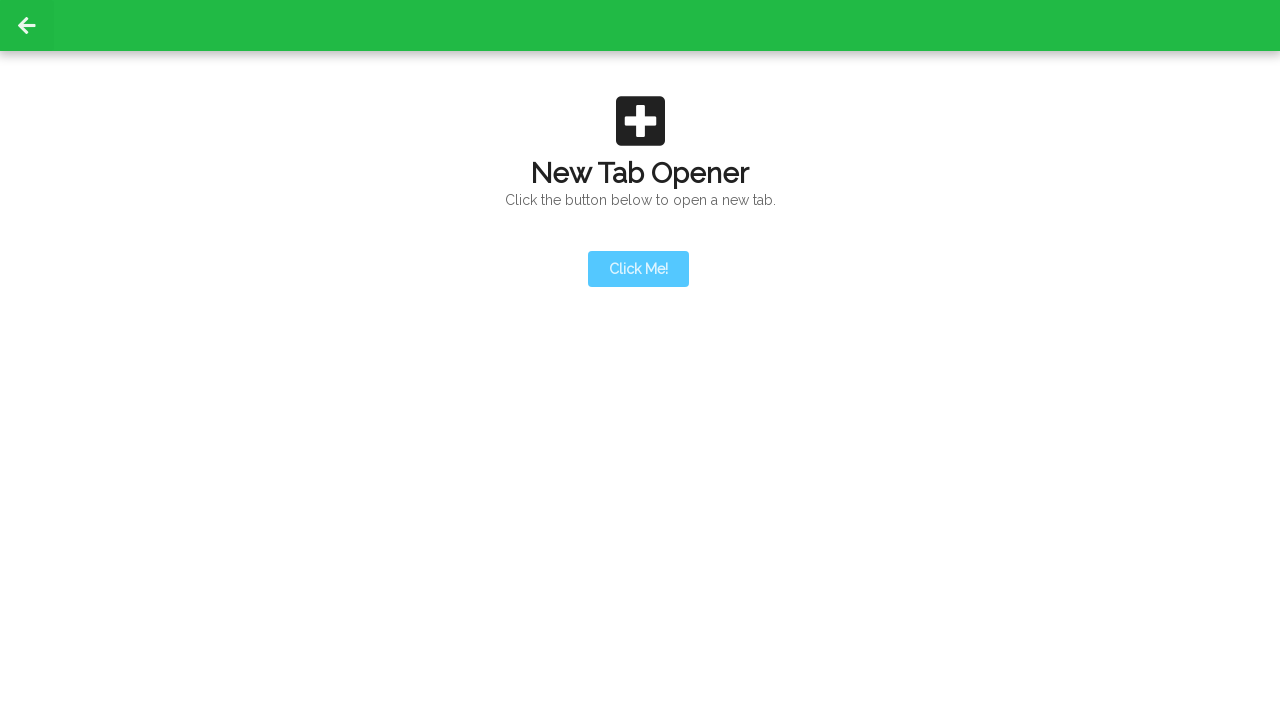

New tab opened and captured
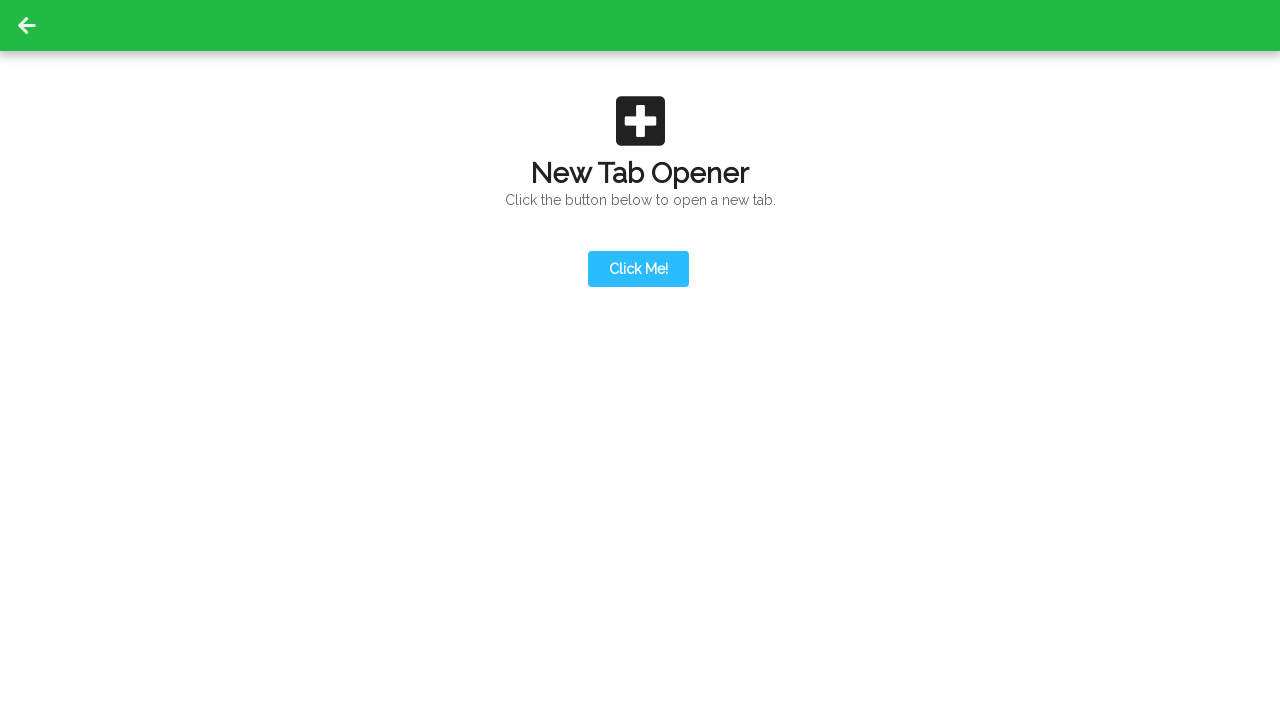

Second tab page load state ready
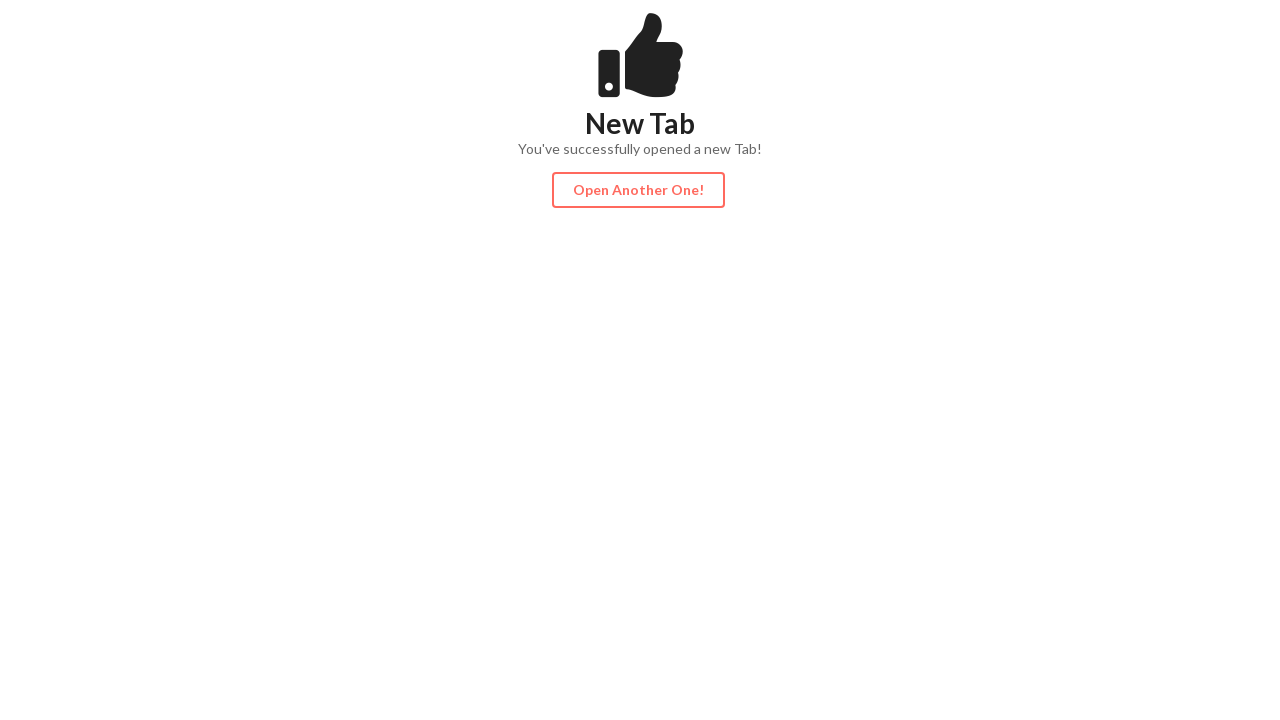

Action button visible in second tab
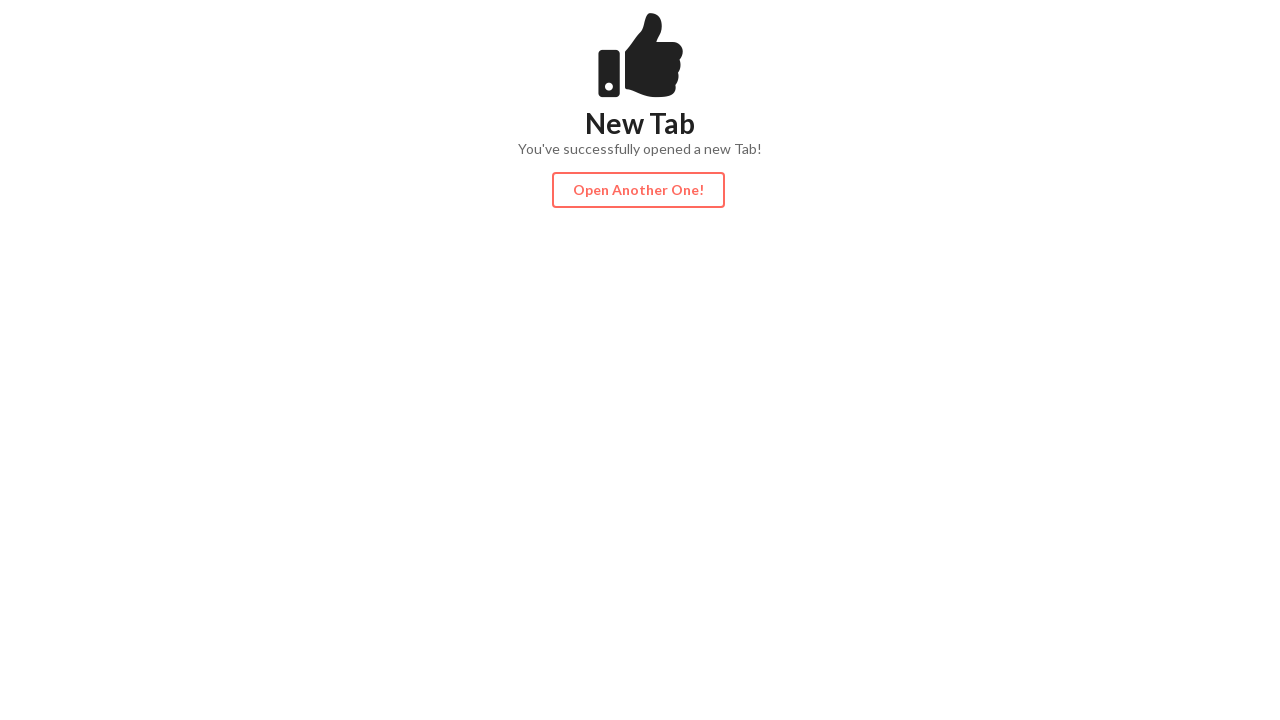

Content loaded in second tab
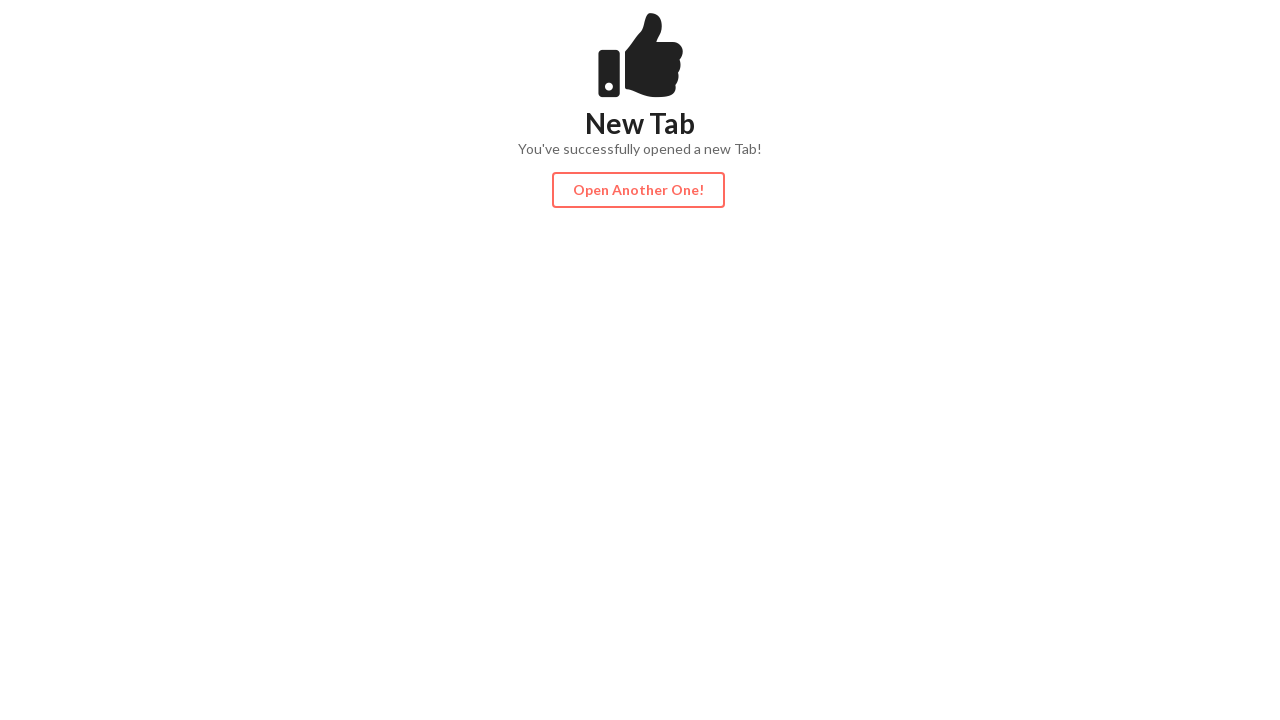

Clicked action button on second tab to open third tab at (638, 190) on #actionButton
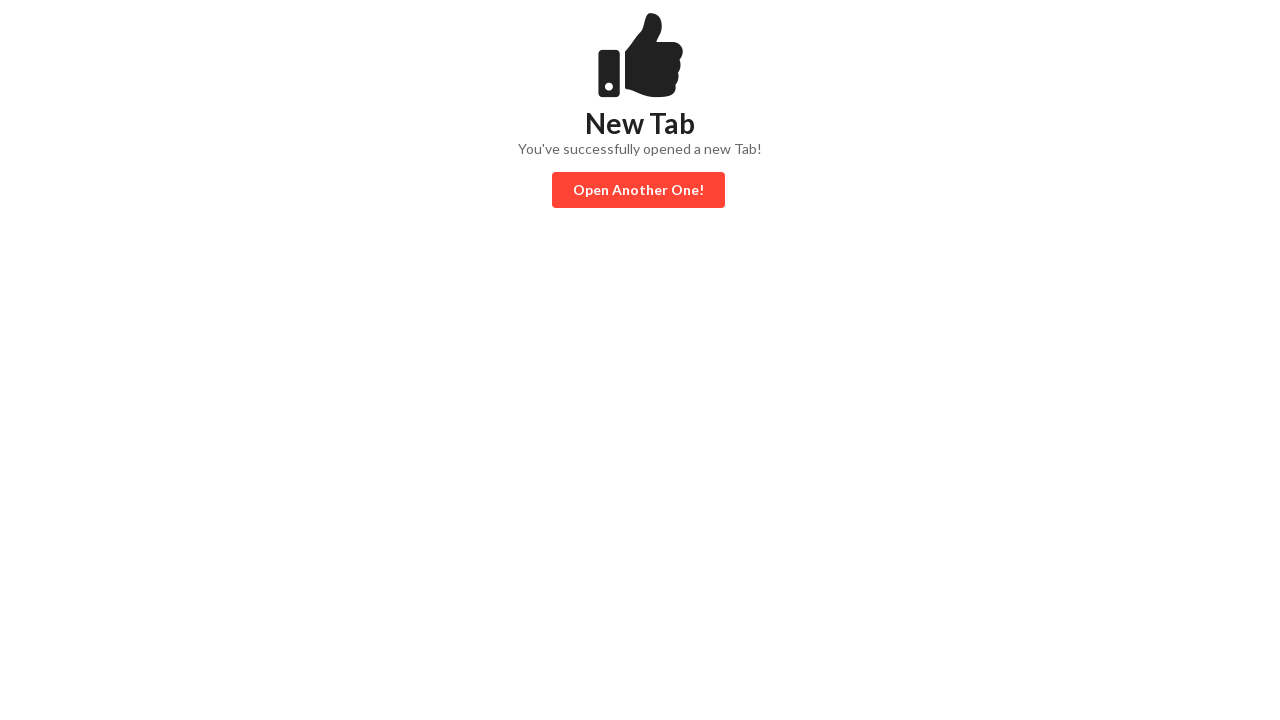

Third tab page load state ready
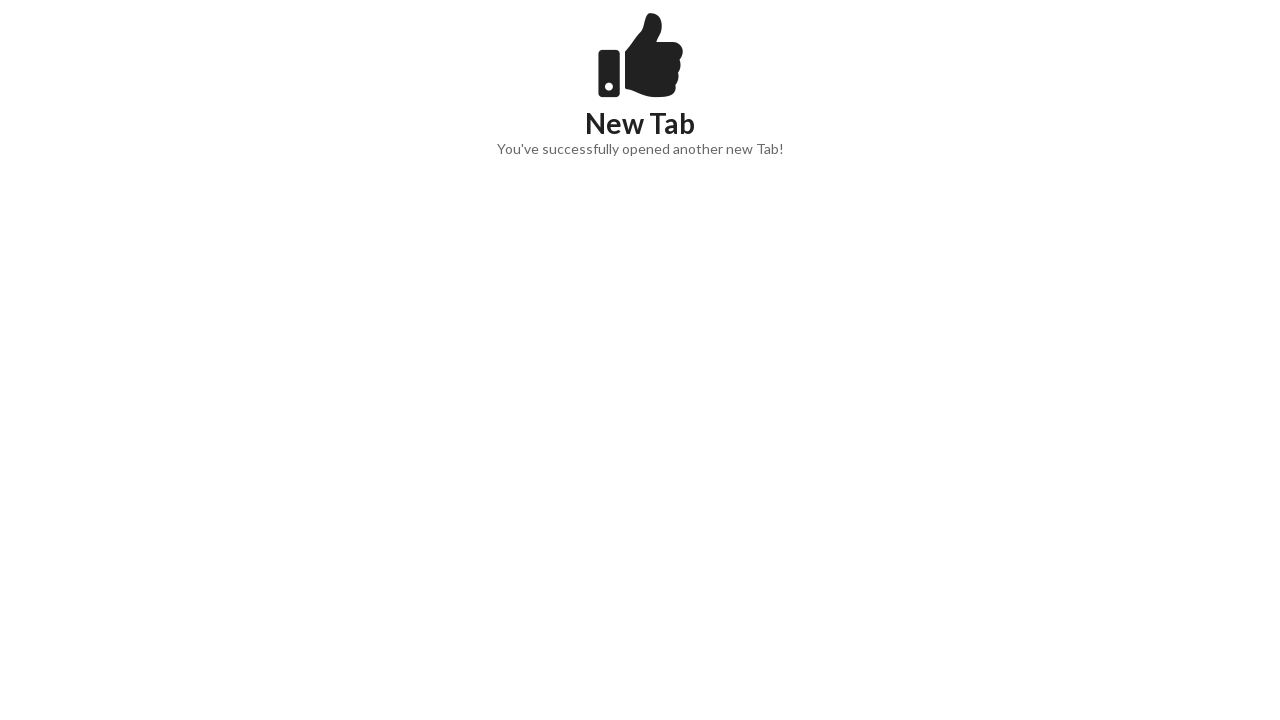

Content loaded in third tab
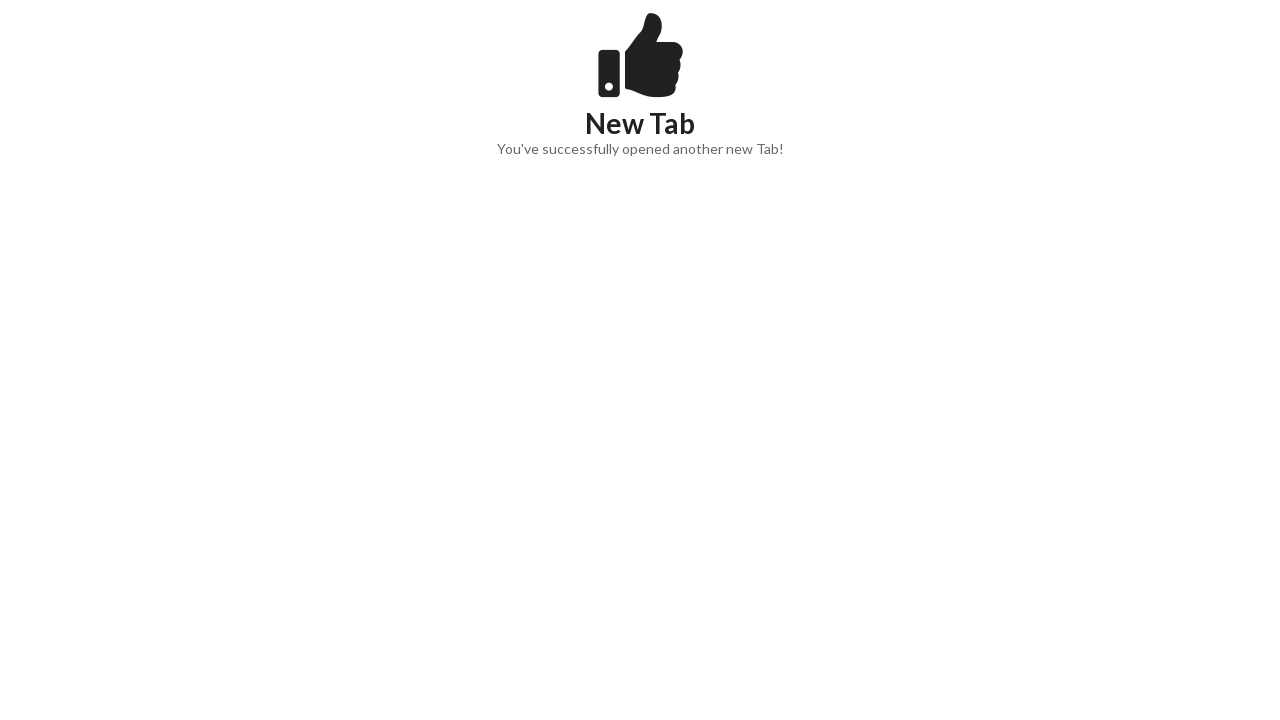

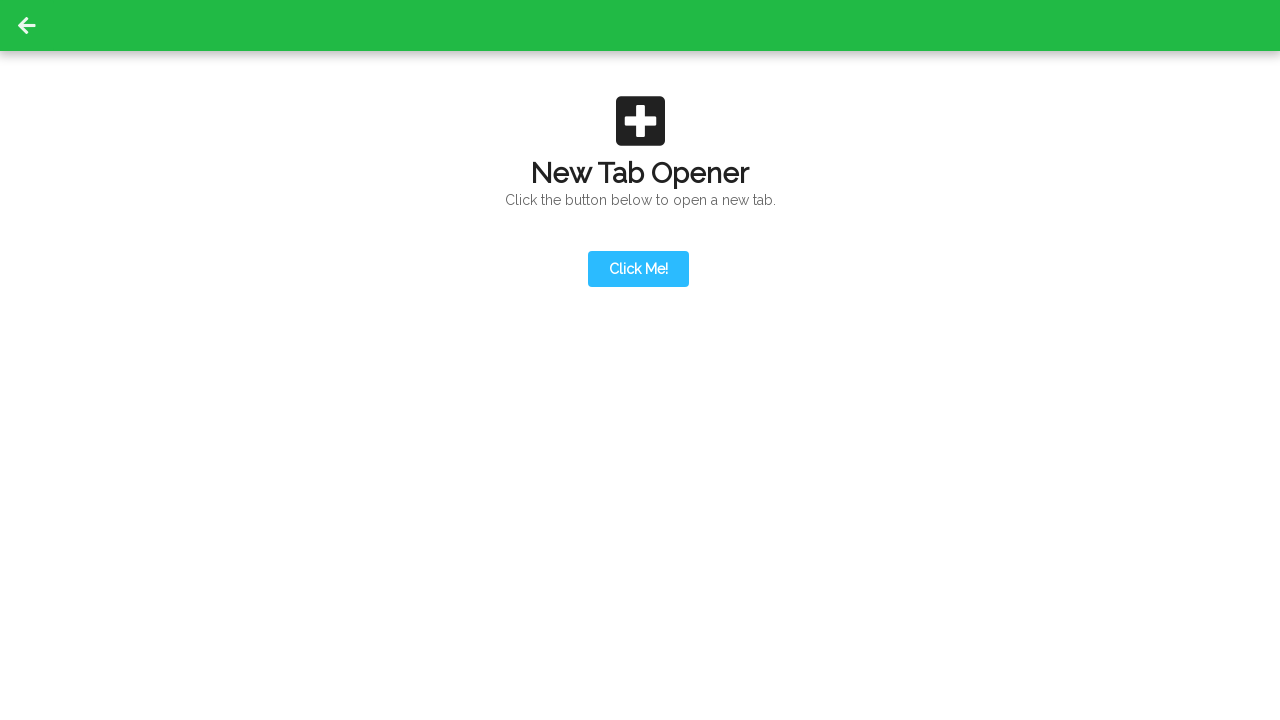